Tests the job title input field by entering text and verifying it was entered correctly

Starting URL: https://formy-project.herokuapp.com/form

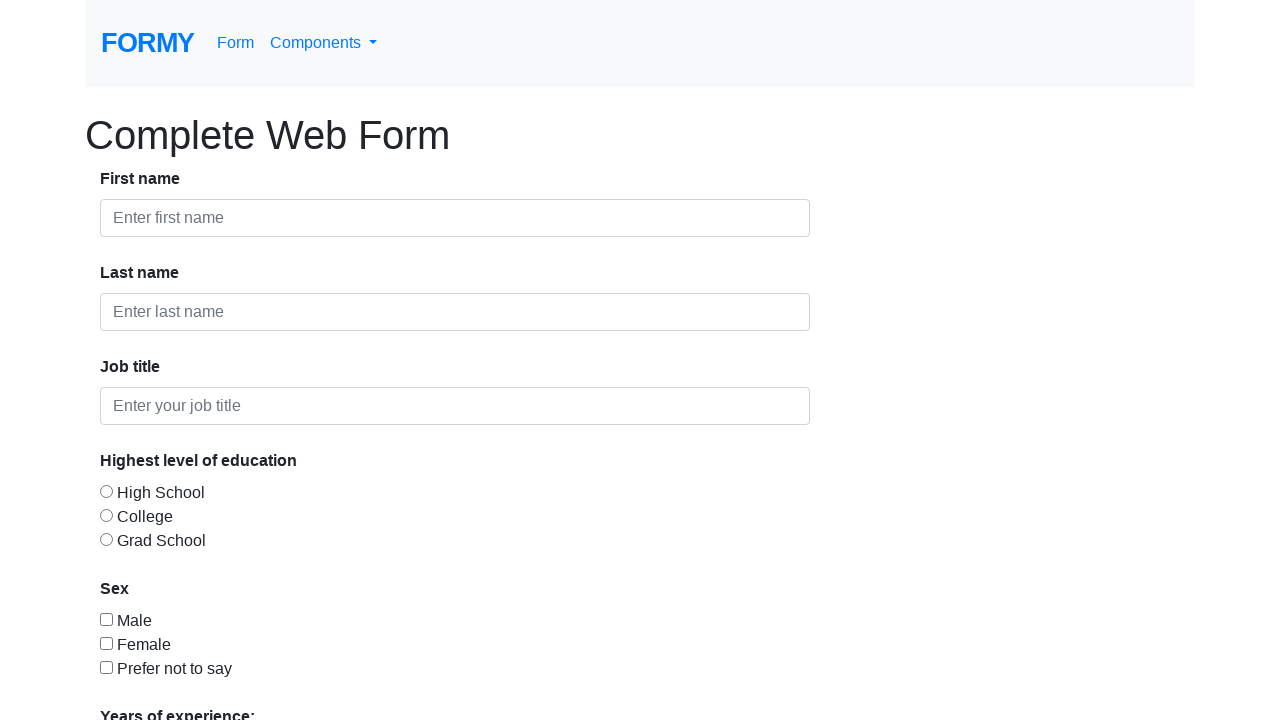

Filled job title field with 'Software Engineer' on #job-title
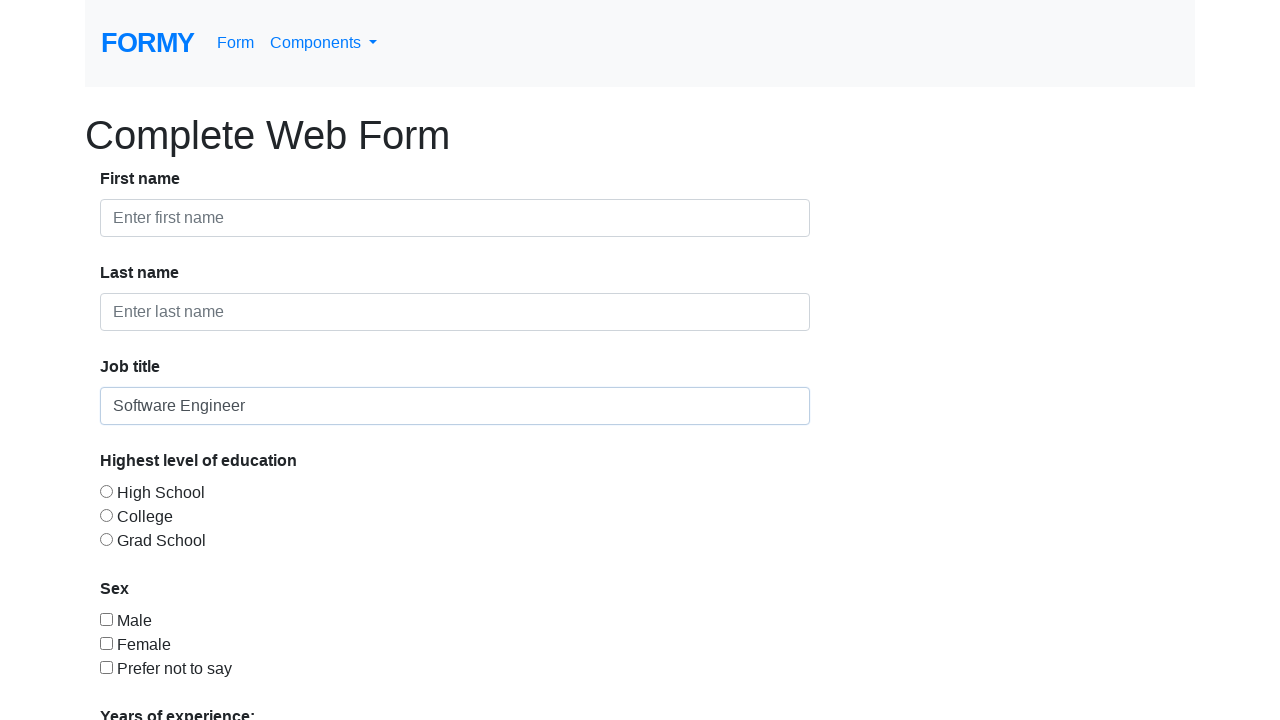

Verified job title input value matches 'Software Engineer'
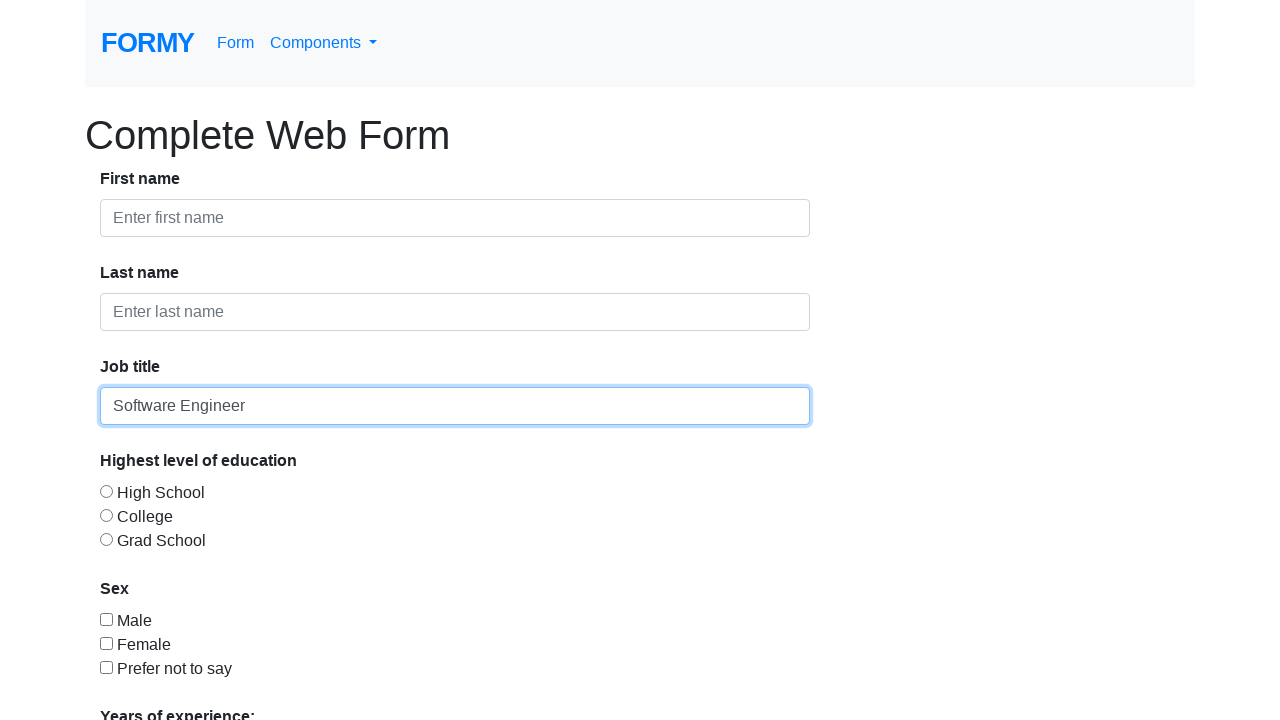

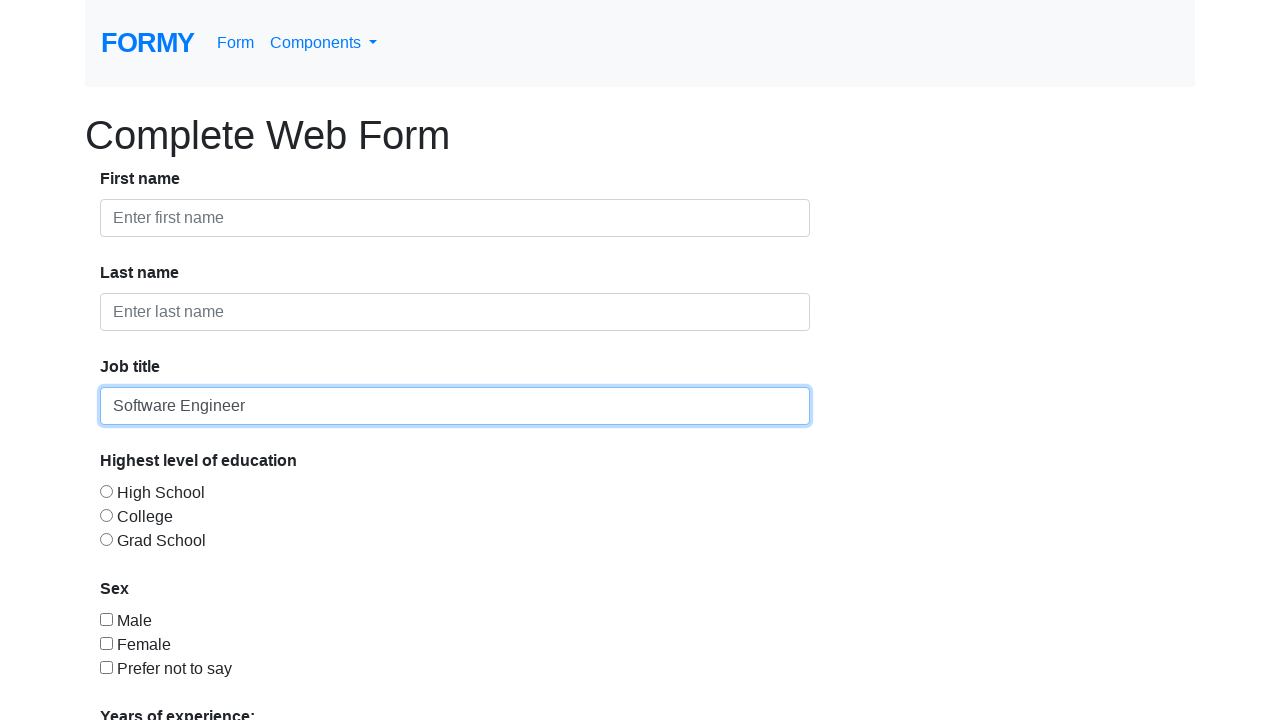